Navigates to demoblaze homepage and verifies the presence of descriptive text

Starting URL: https://www.demoblaze.com/

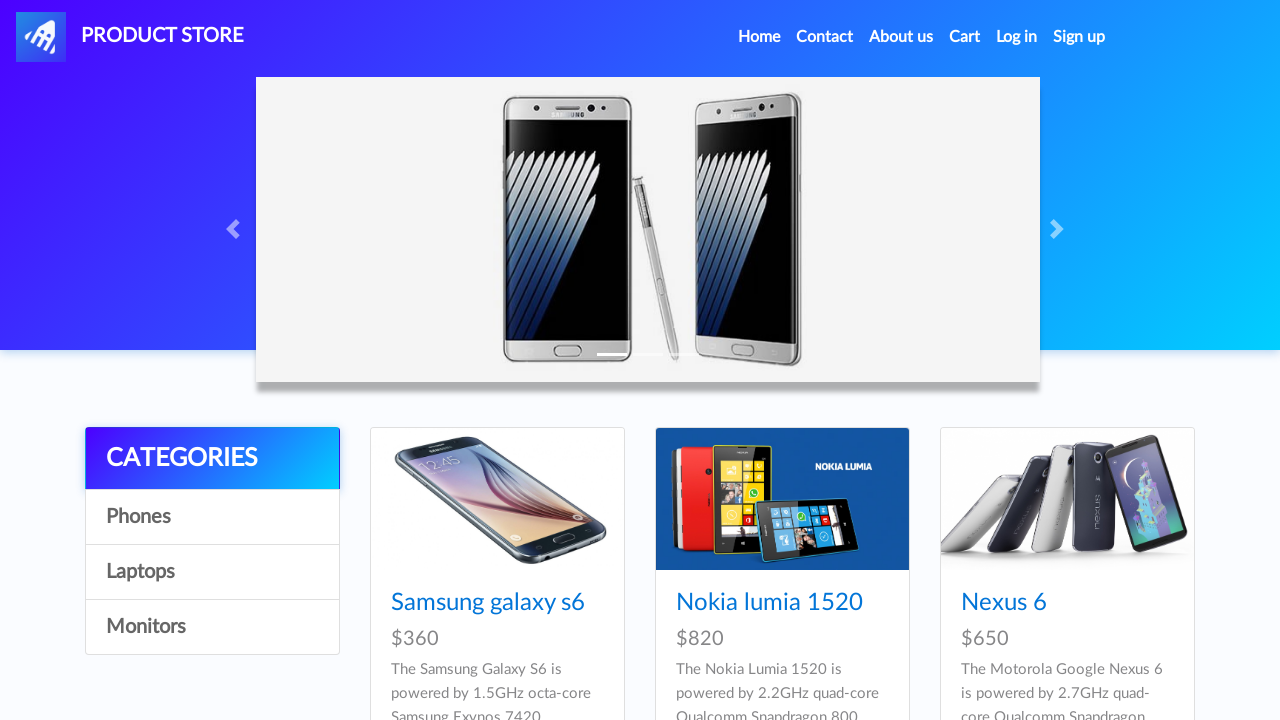

Waited for descriptive text element to load on demoblaze homepage
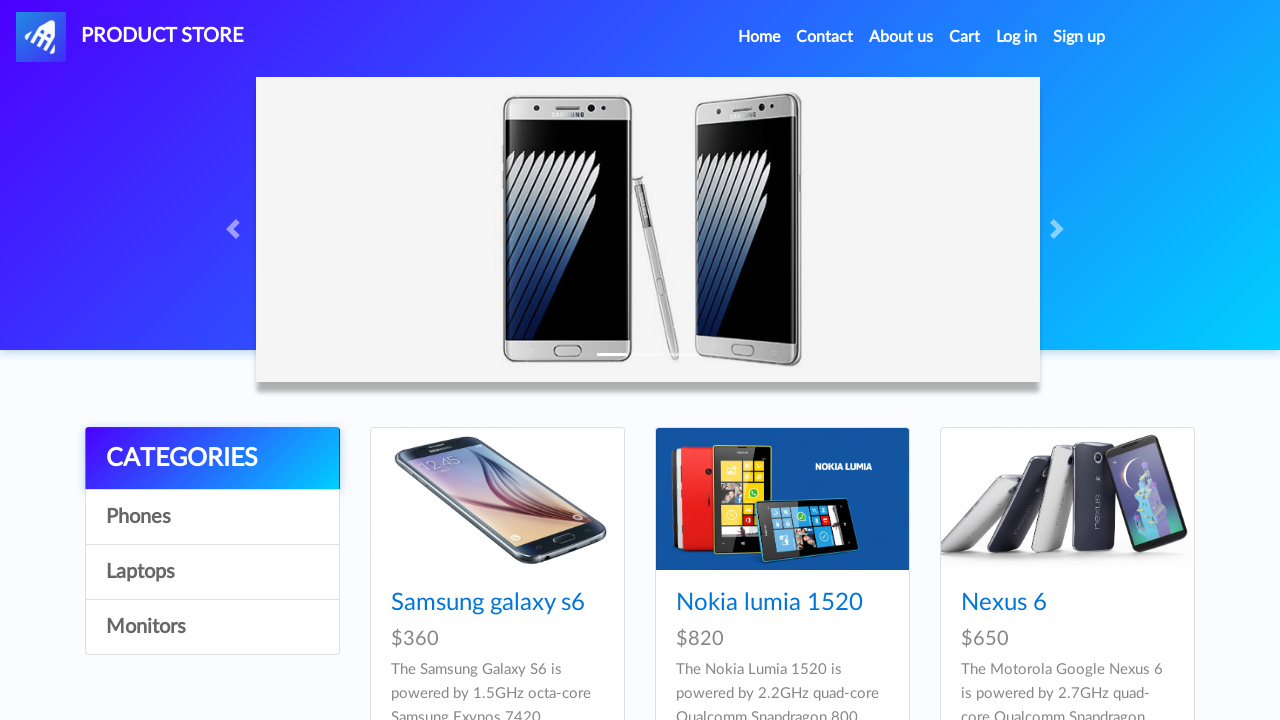

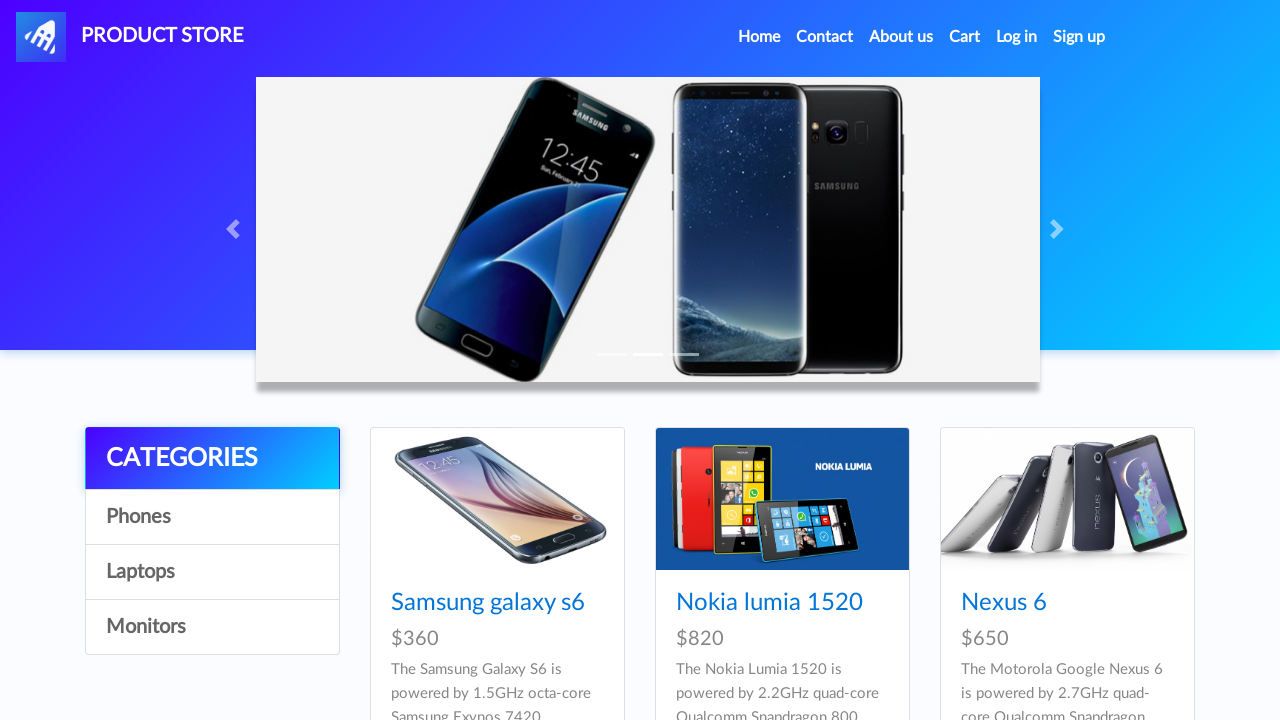